Fills out a form with first name, last name, and email, then submits it by clicking the submit button

Starting URL: http://secure-retreat-92358.herokuapp.com/

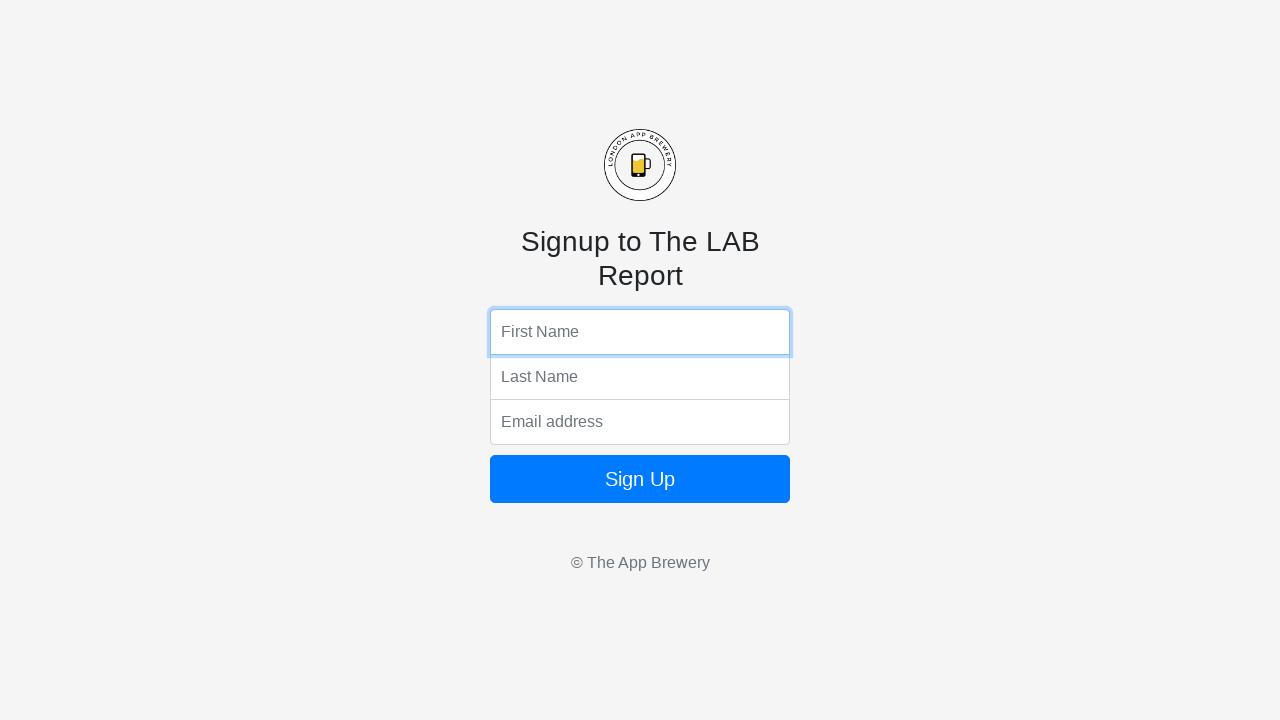

Filled first name field with 'Beatriz' on input[name='fName']
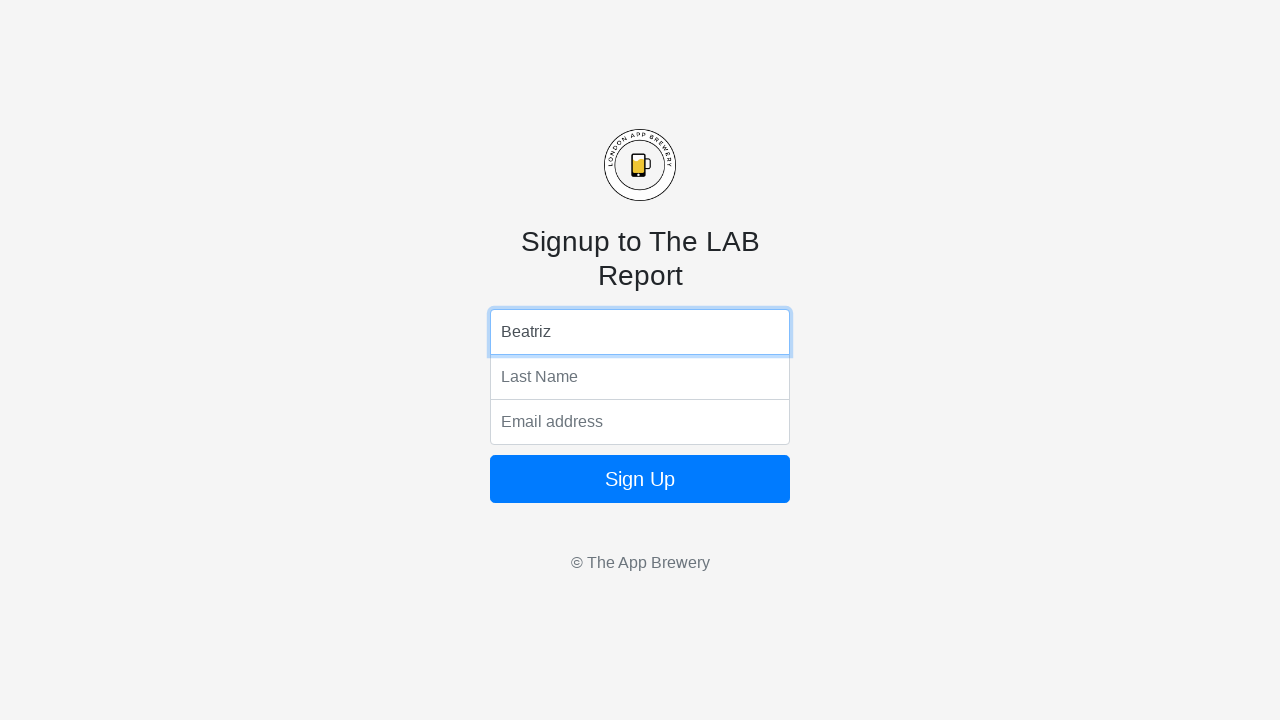

Filled last name field with 'Dile' on input[name='lName']
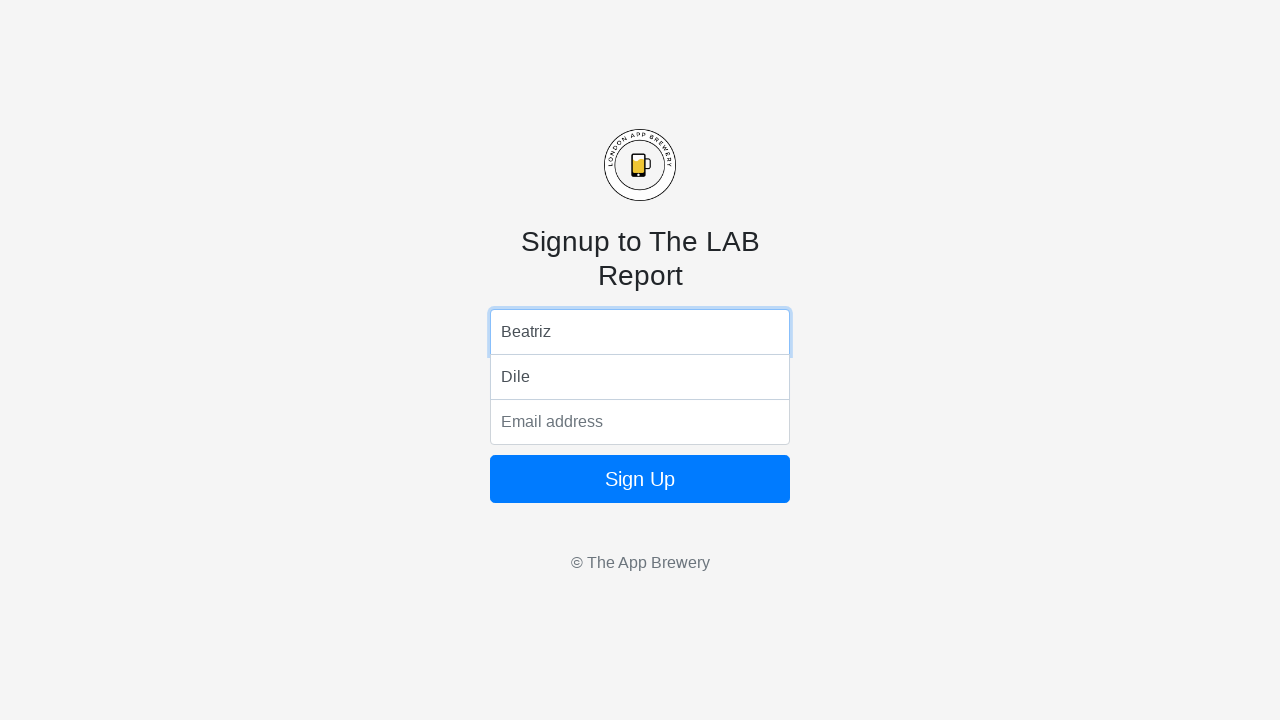

Filled email field with 'beatriz@gmail.com' on input[name='email']
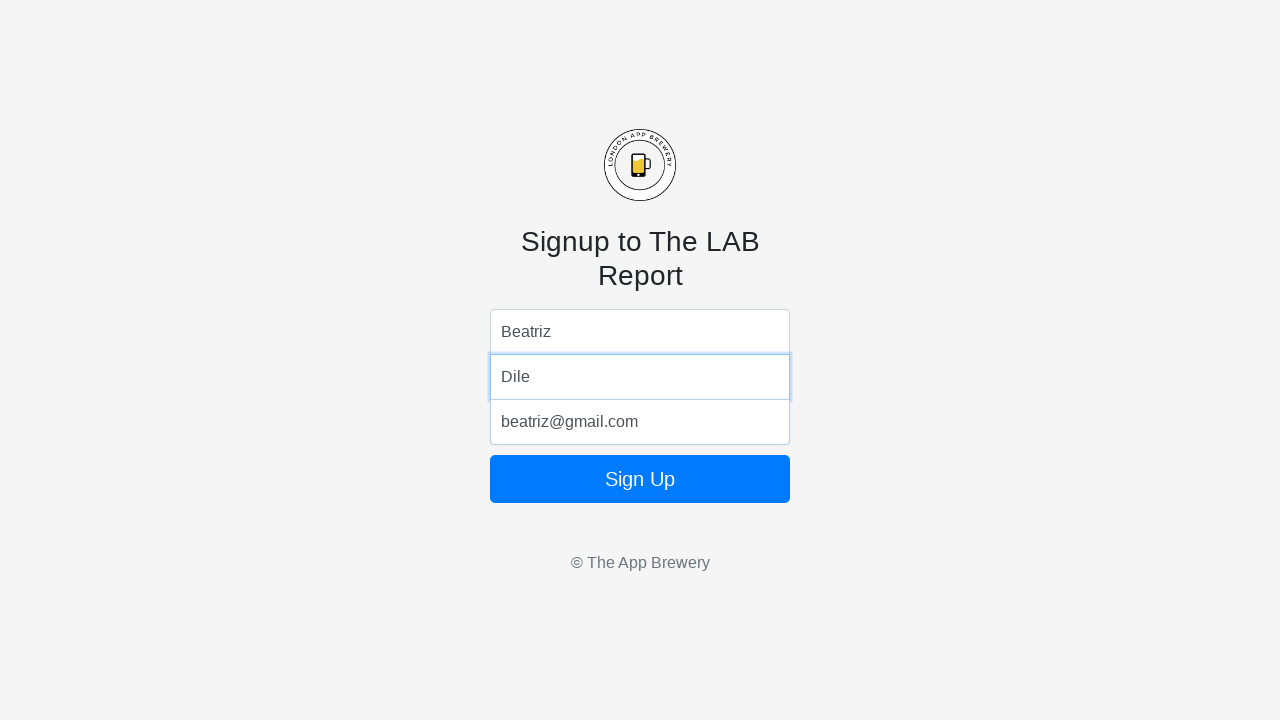

Clicked submit button to submit form at (640, 479) on form button
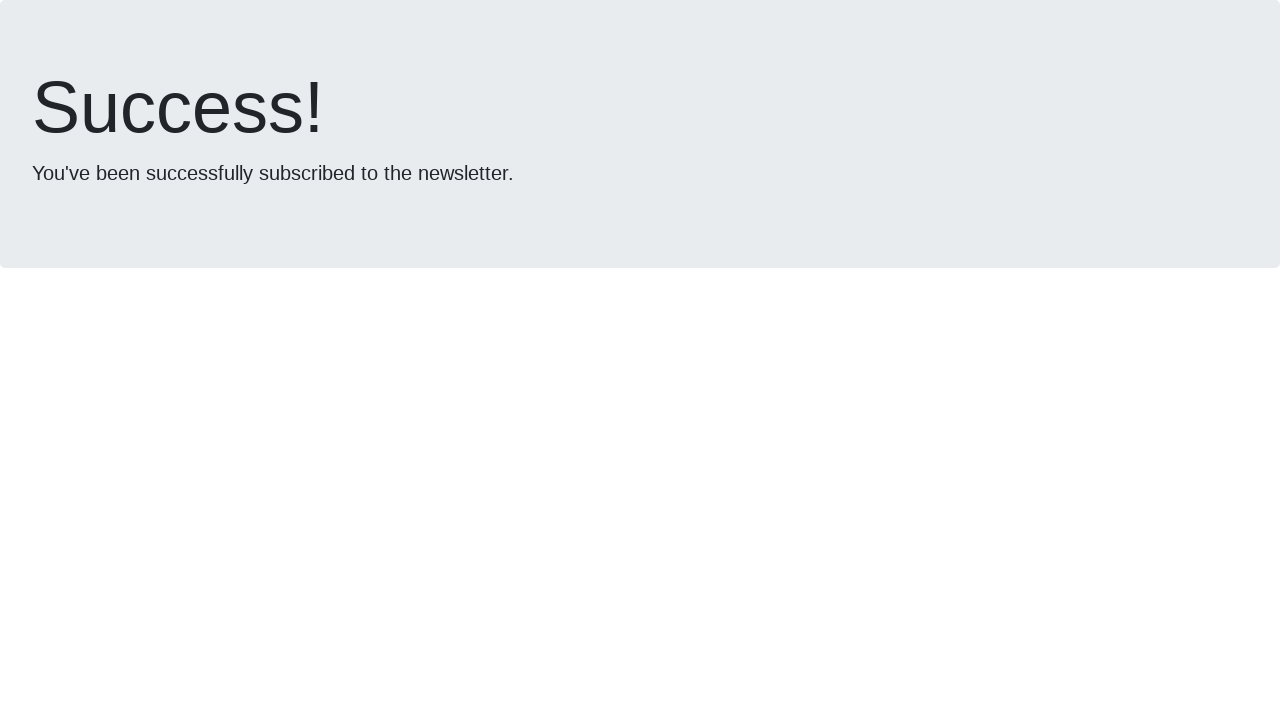

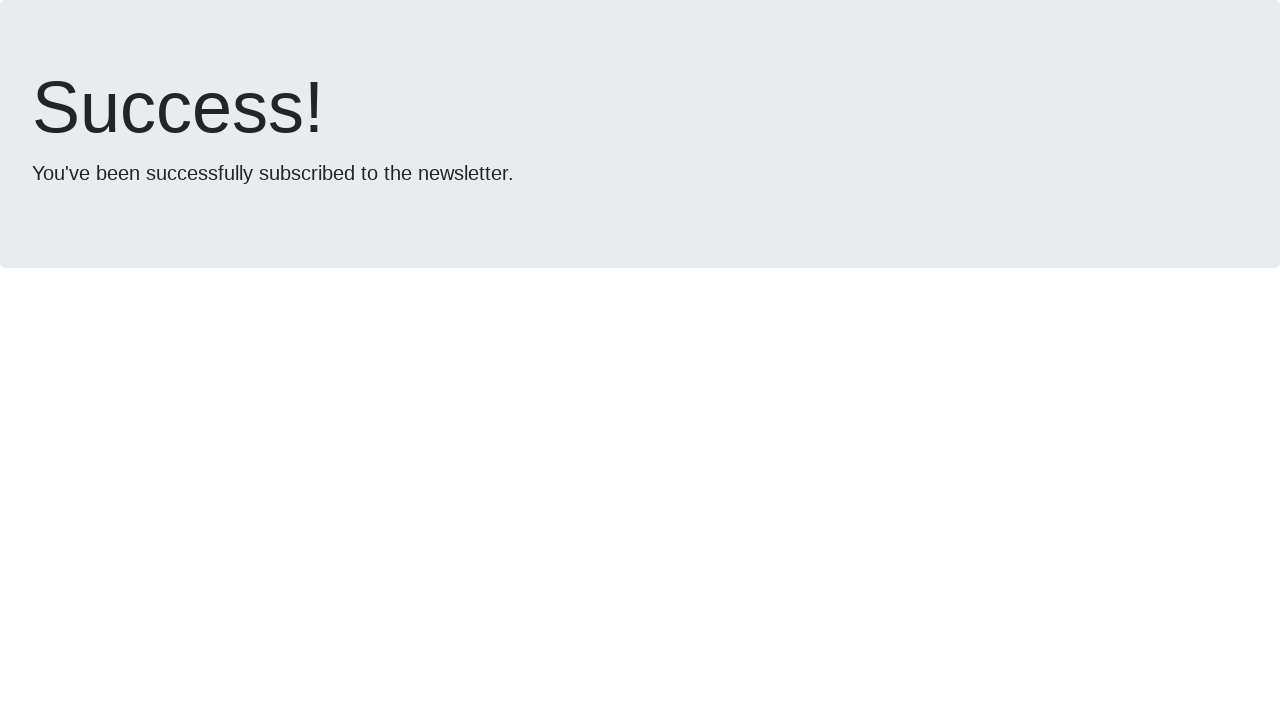